Navigates to a test automation practice blog and verifies that specific elements are present on the page, including the page title heading element.

Starting URL: https://testautomationpractice.blogspot.com/

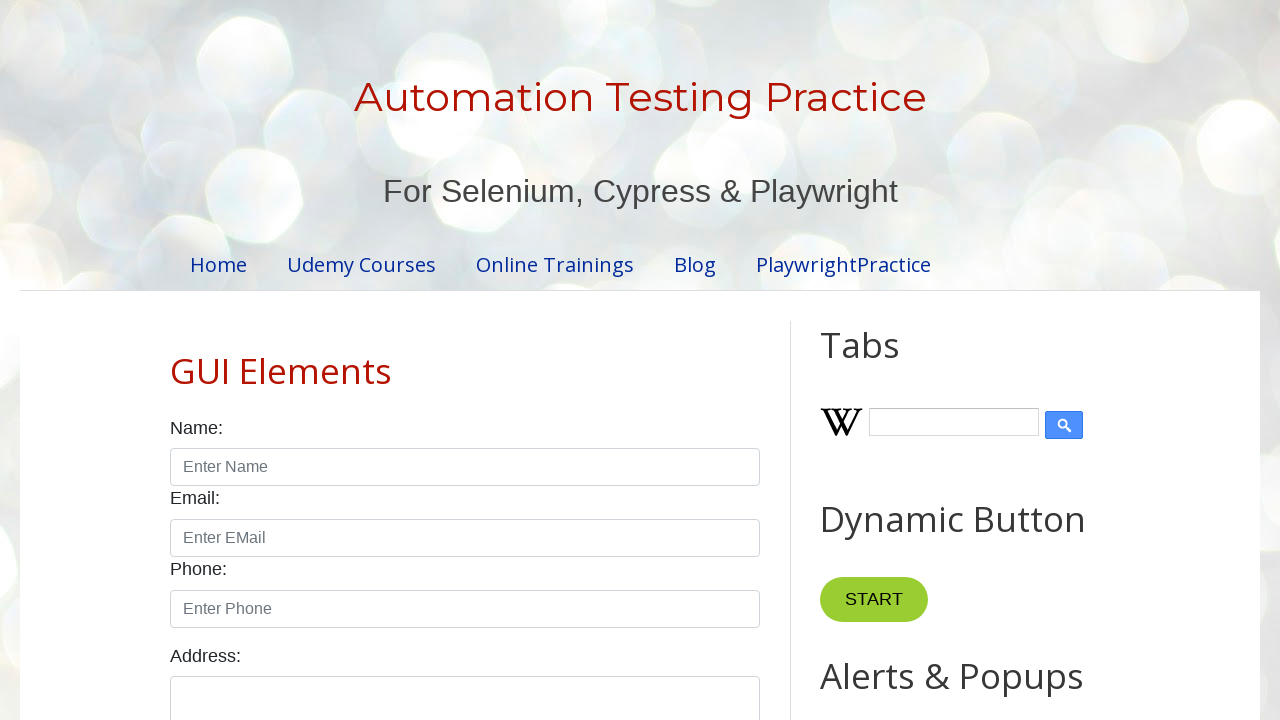

Set viewport size to 1920x1080
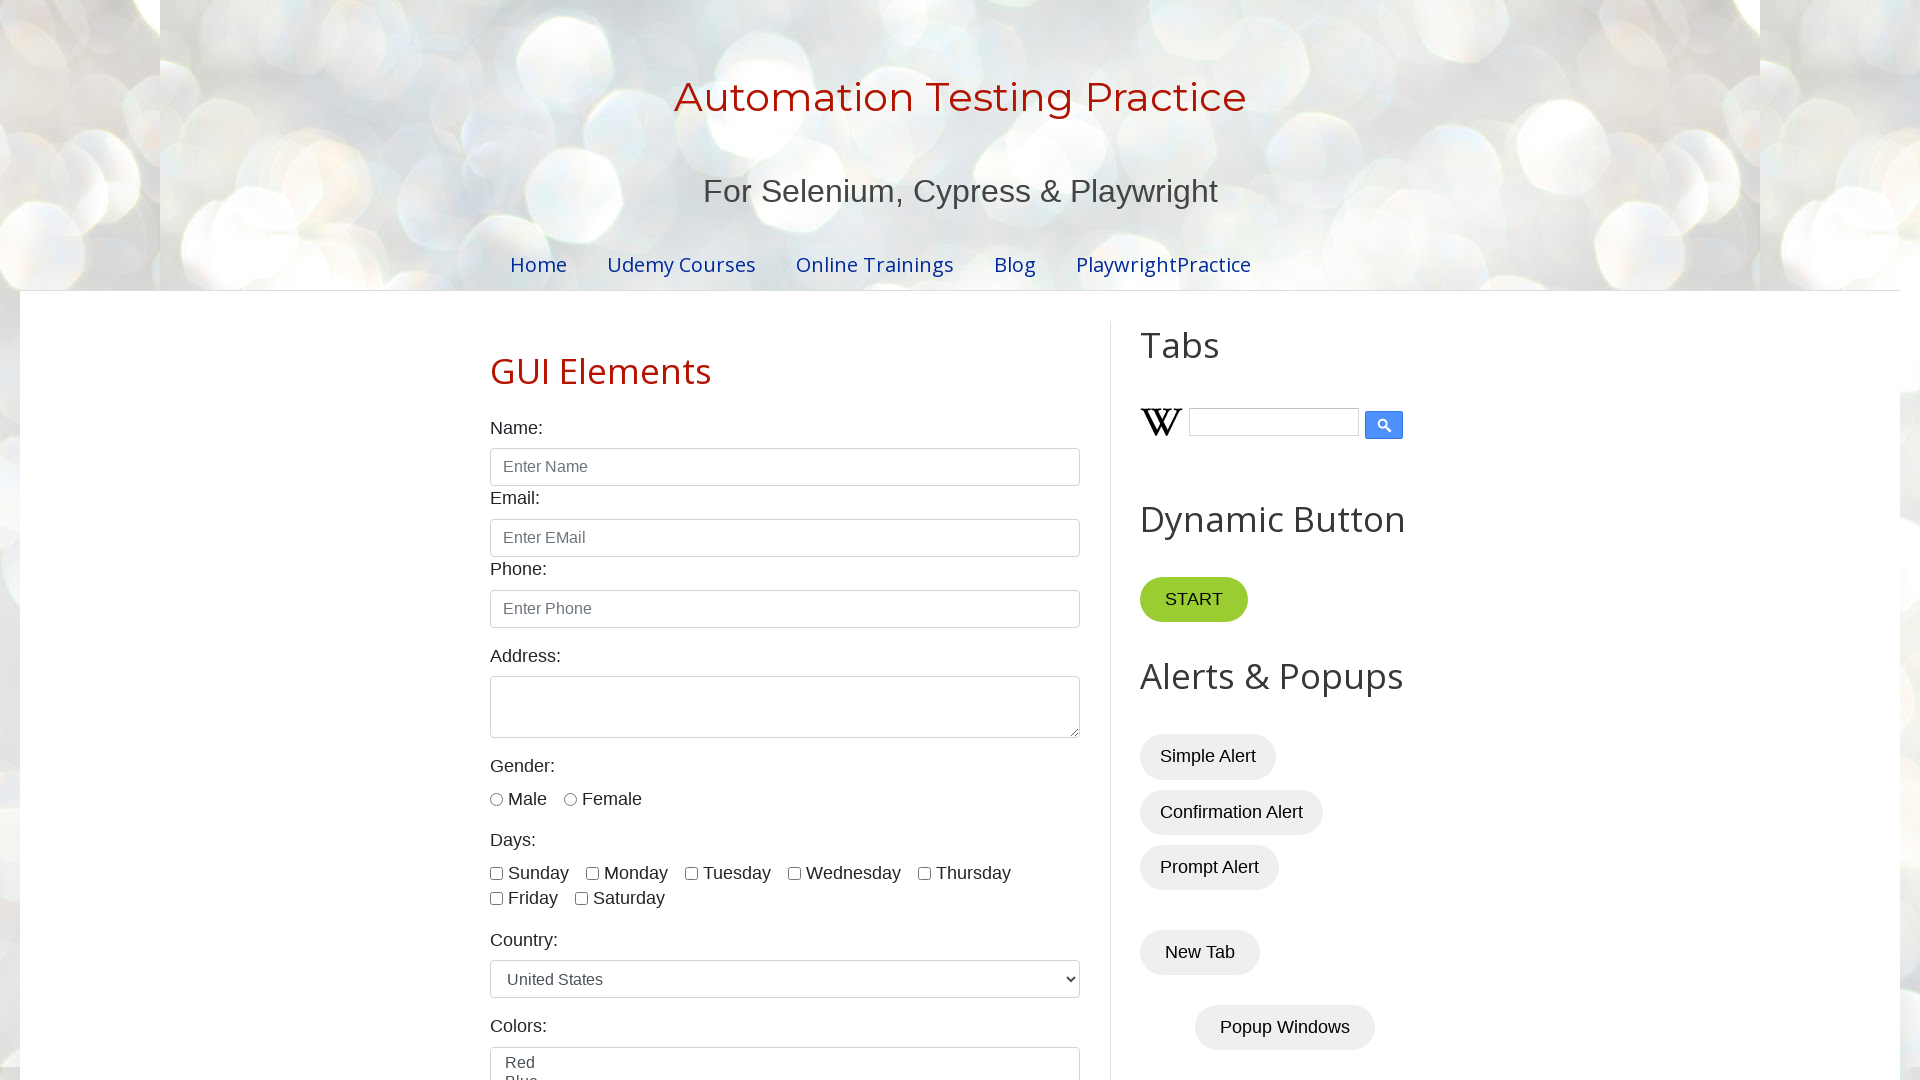

Waited for mouse over section element to load
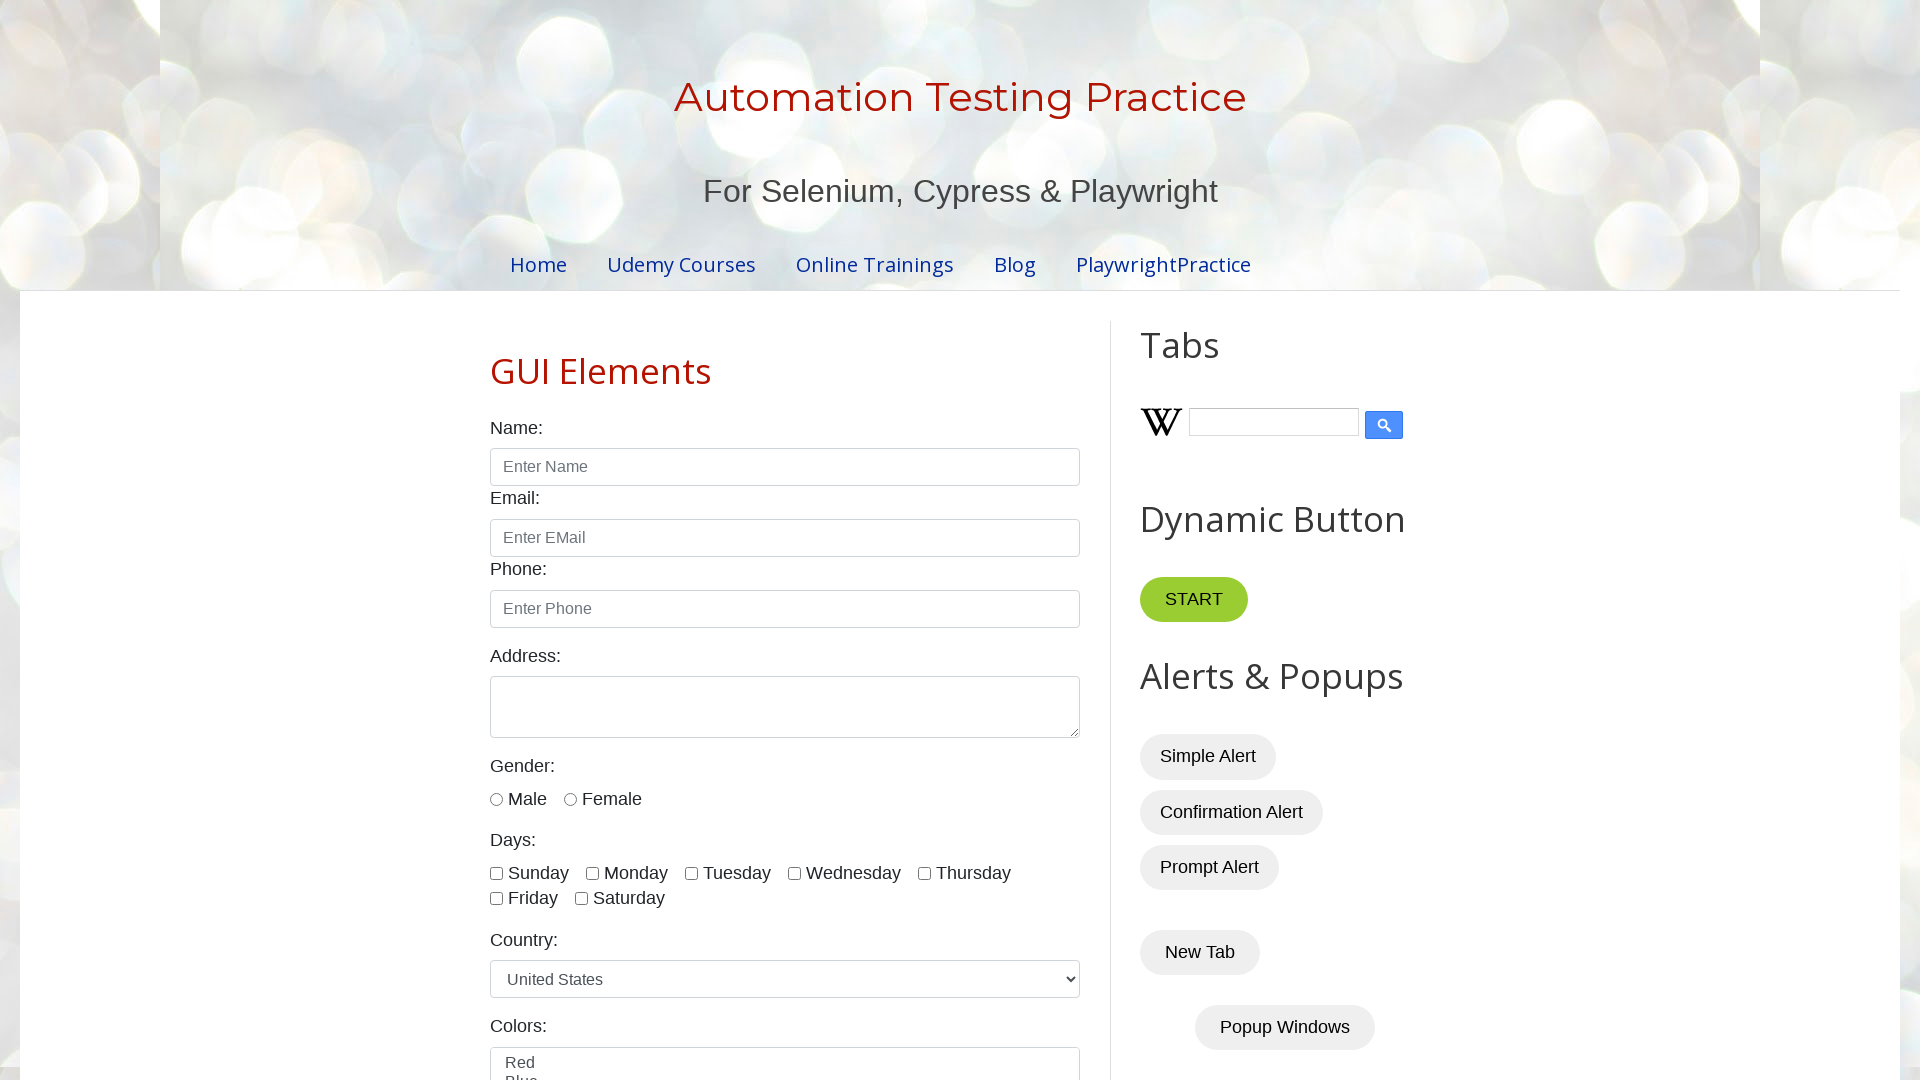

Located page title heading element
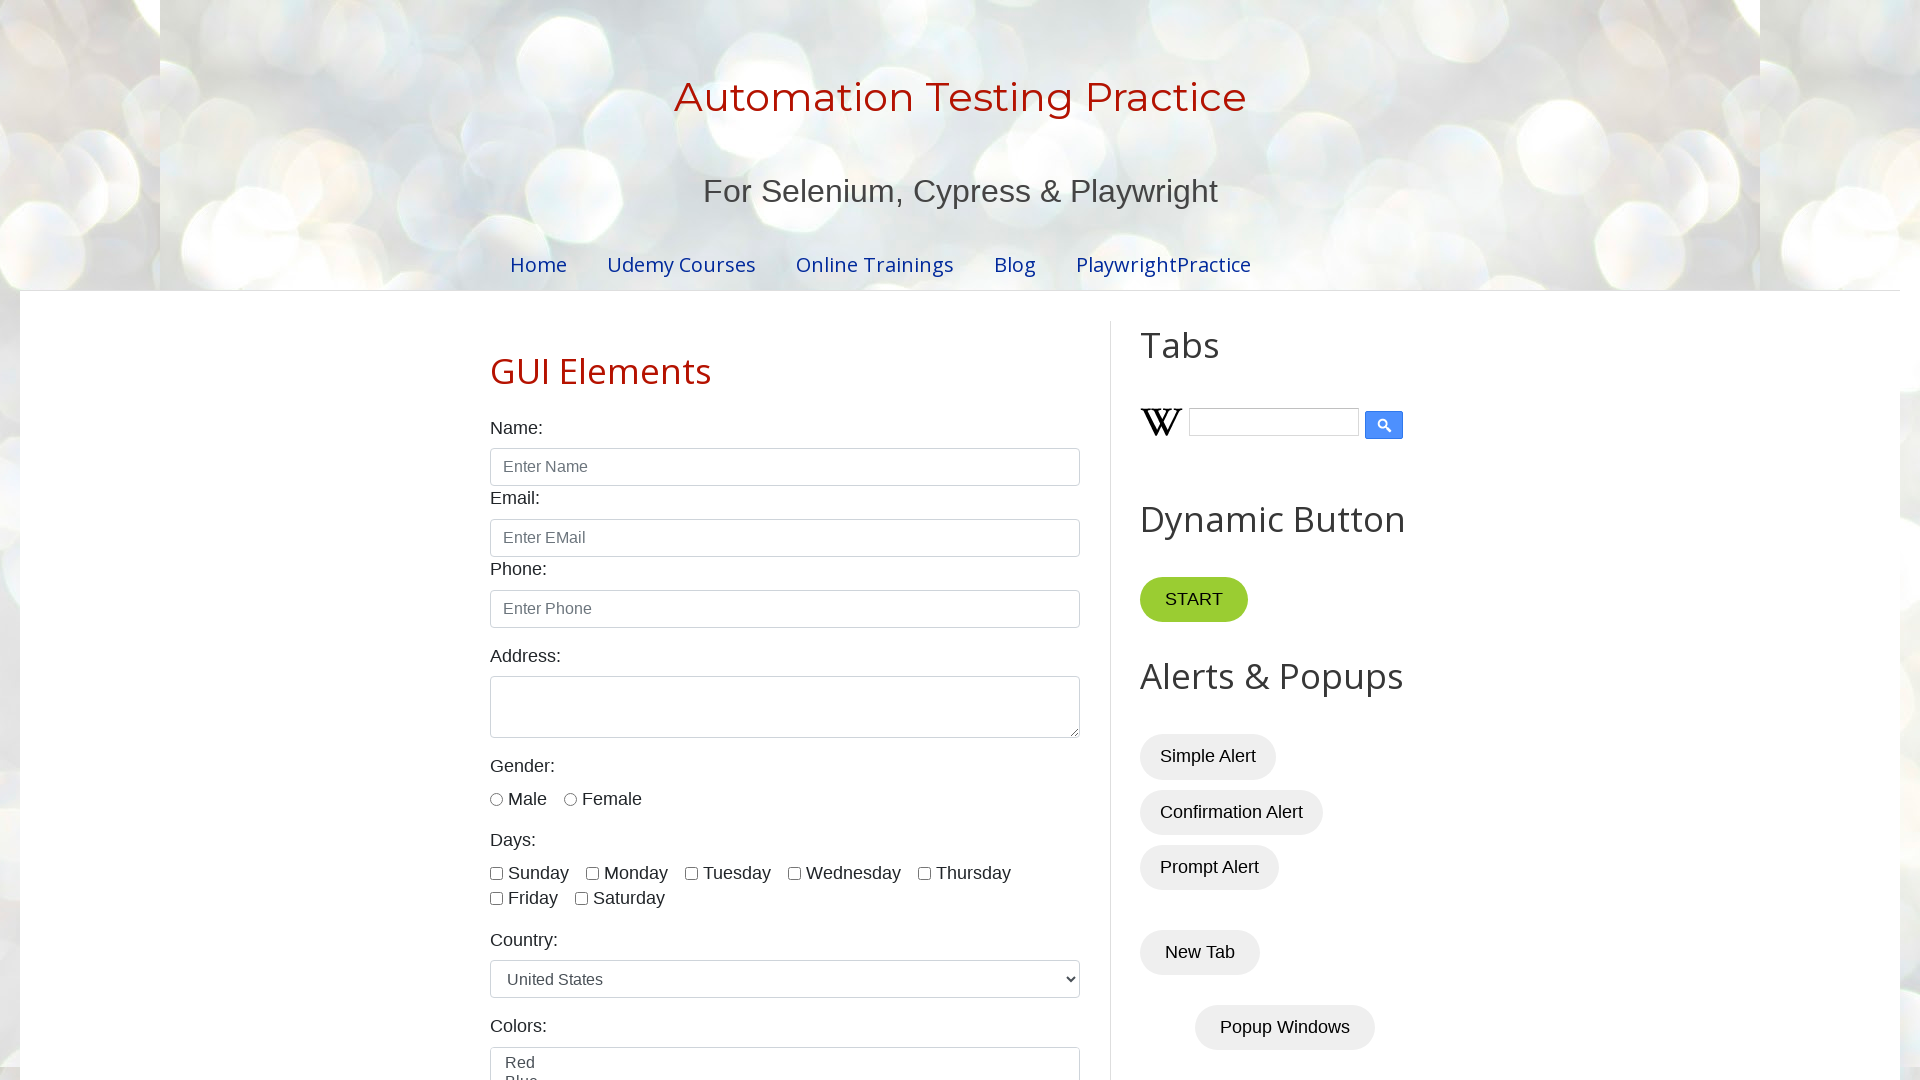

Page title heading element is now visible
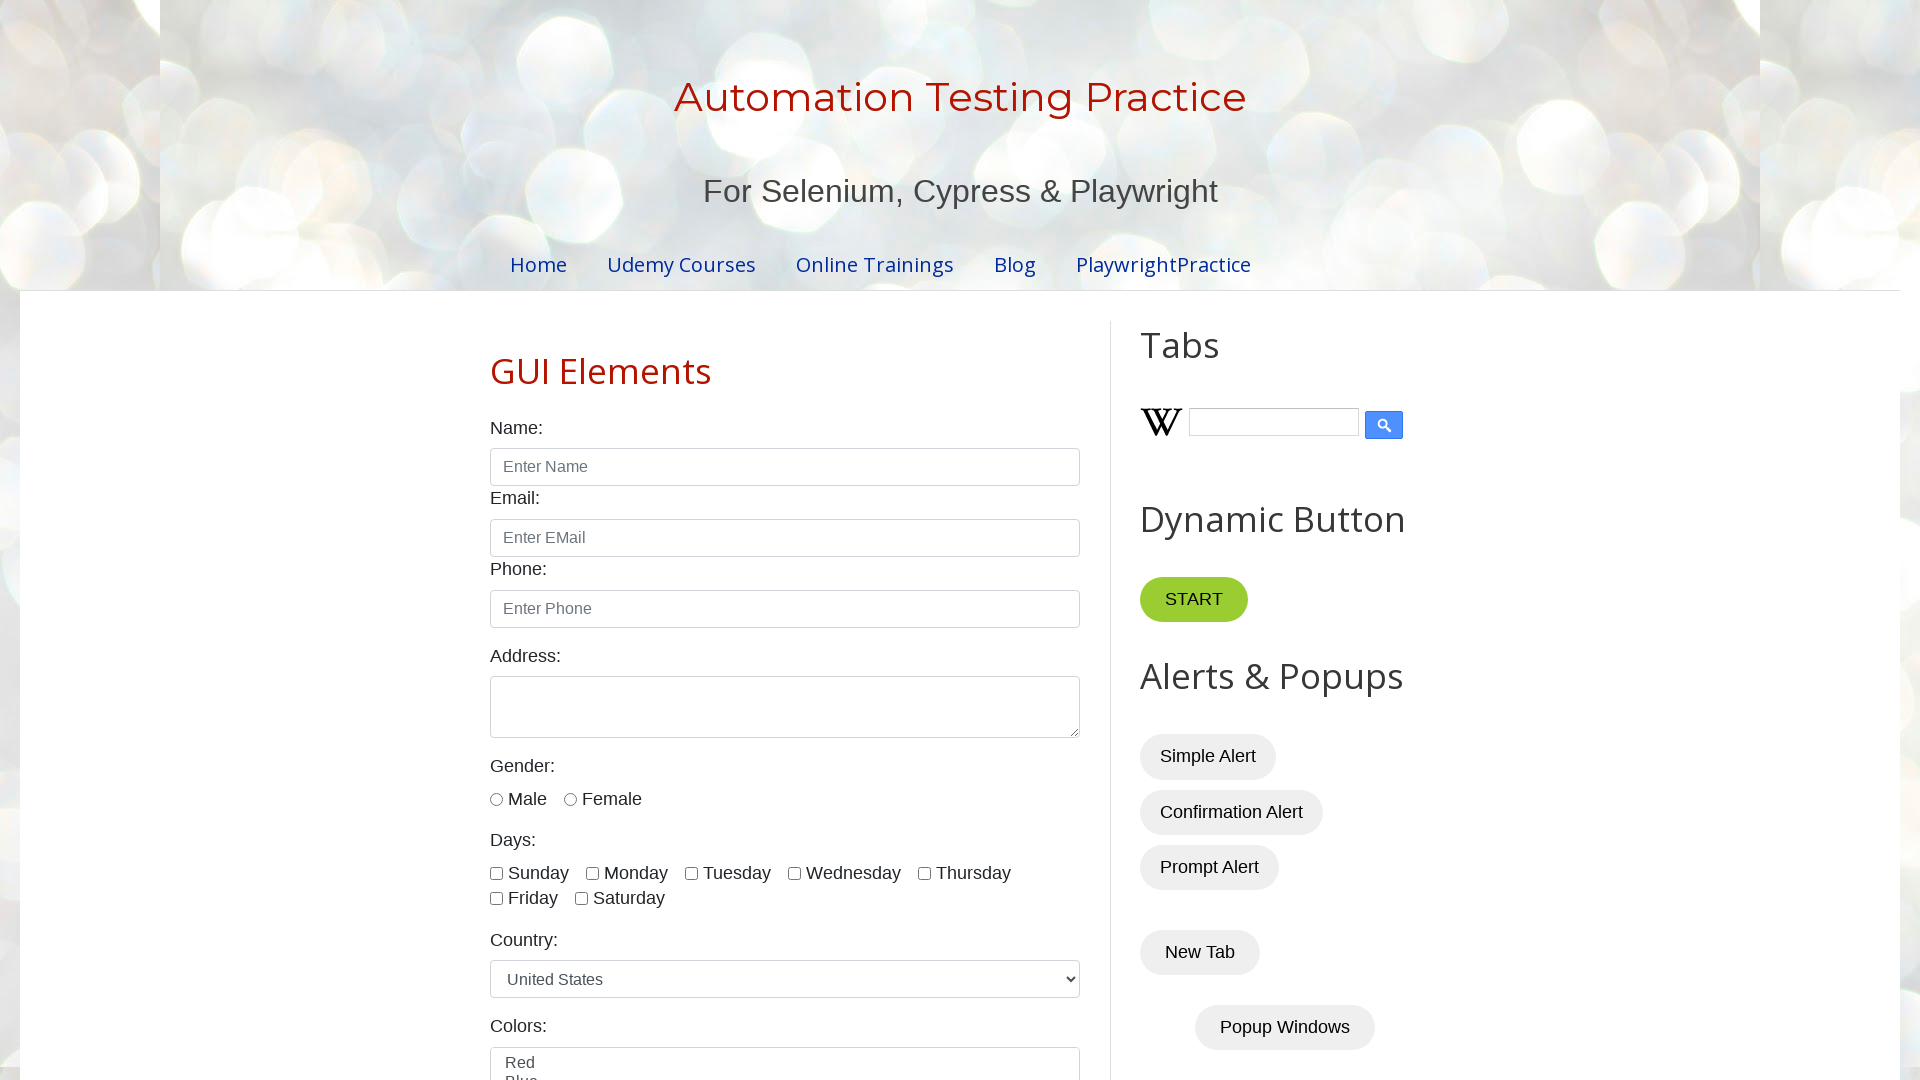

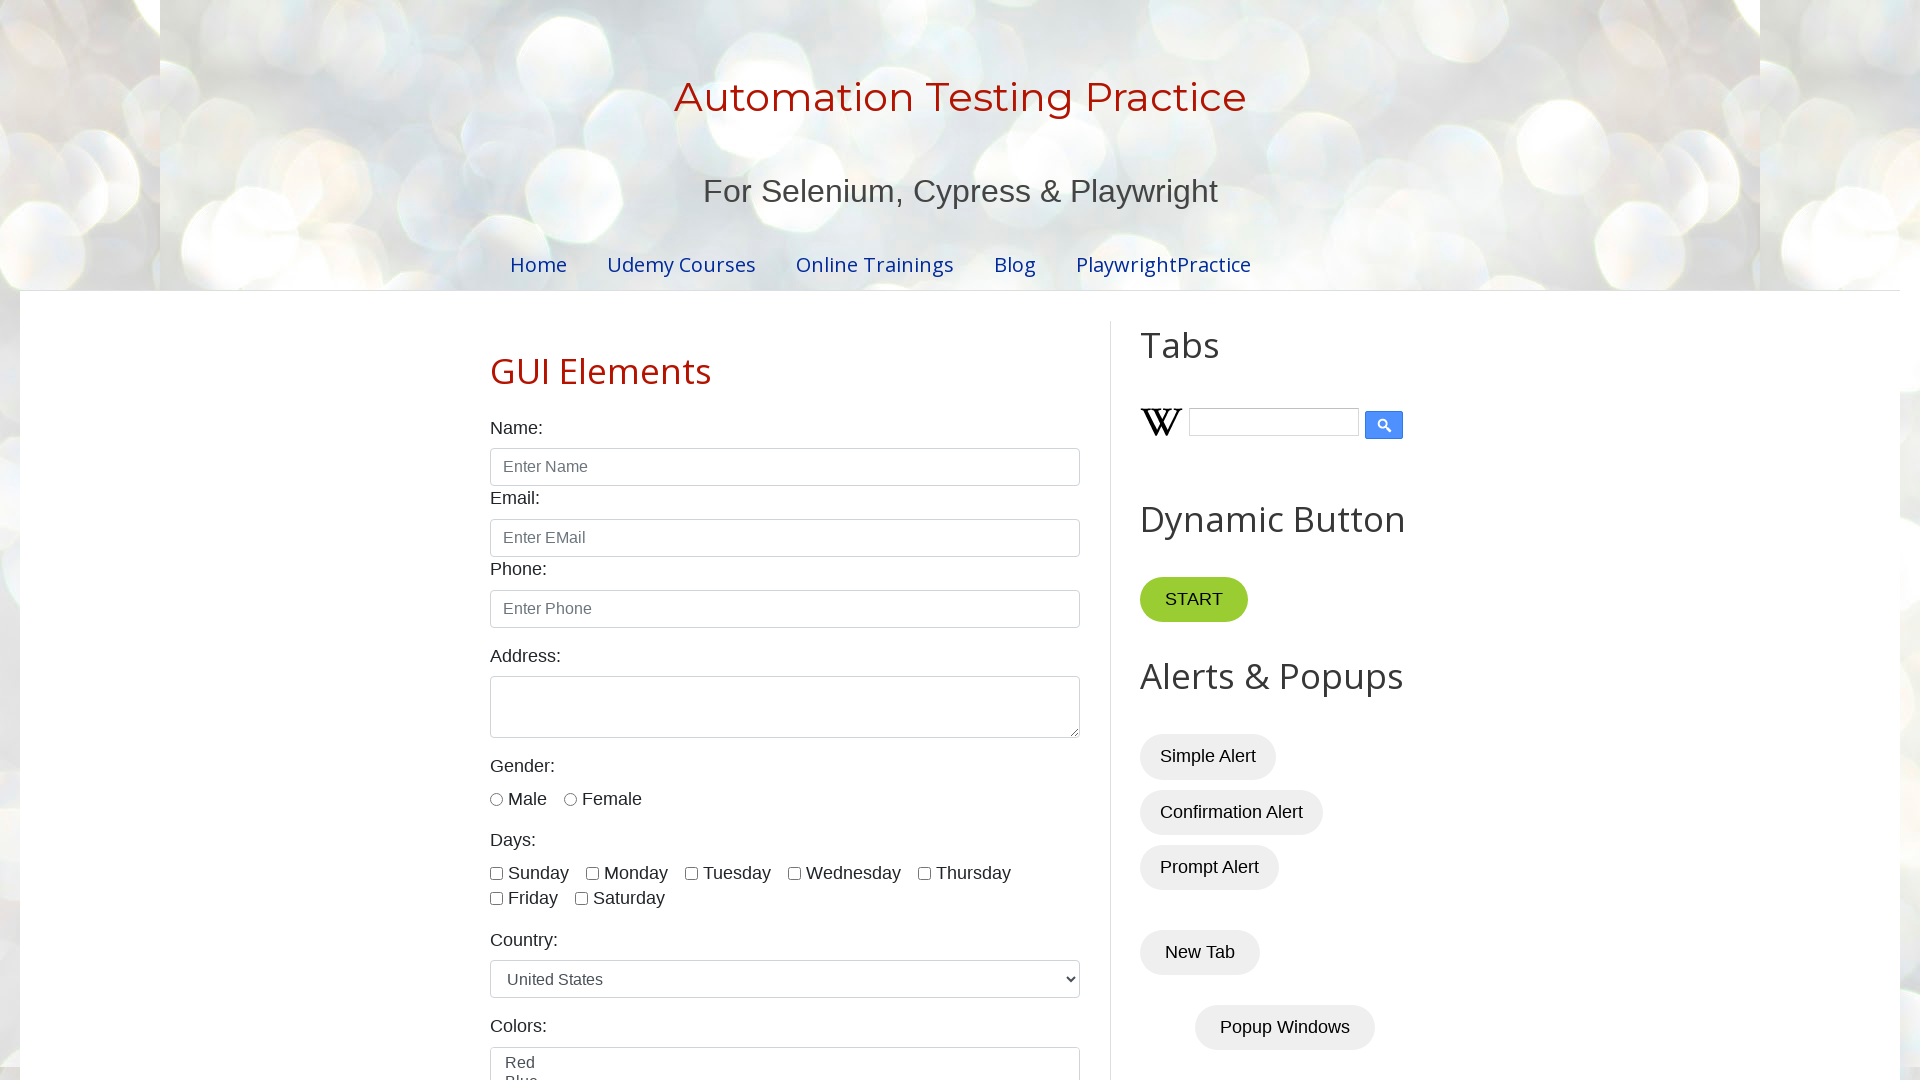